Tests a wait scenario by clicking a verify button and checking that a success message appears

Starting URL: http://suninjuly.github.io/wait1.html

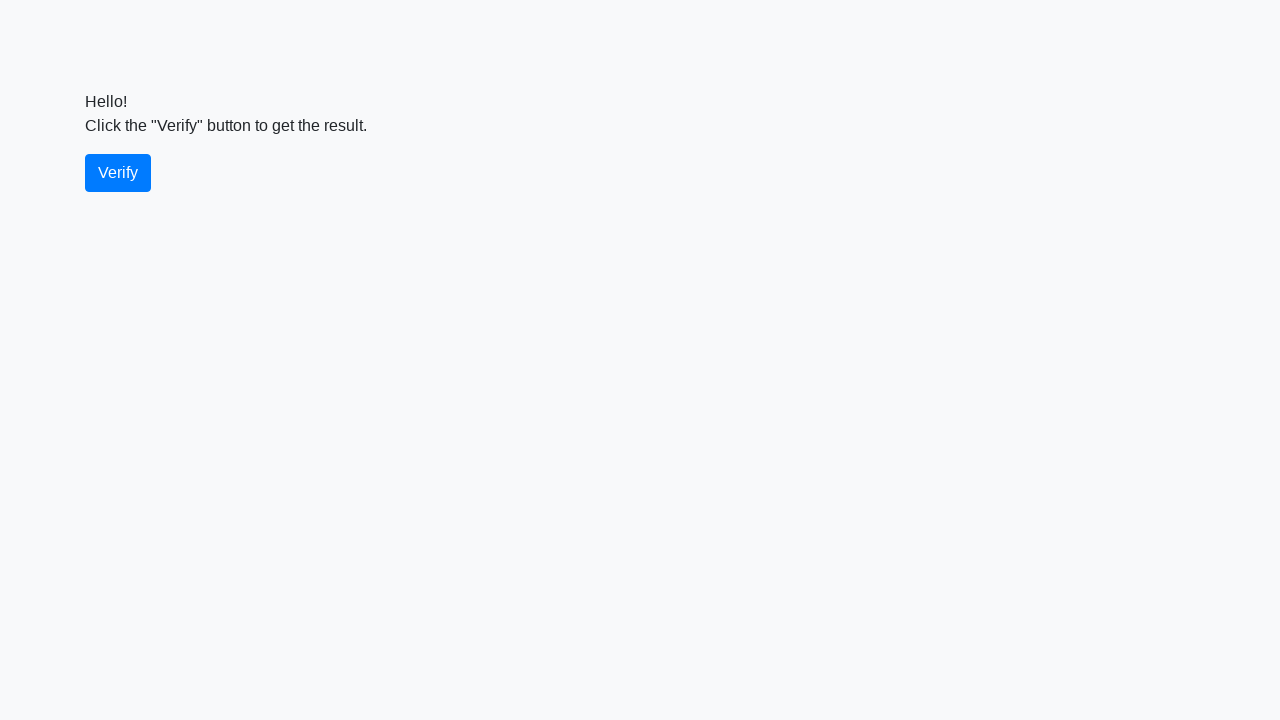

Clicked the verify button at (118, 173) on #verify
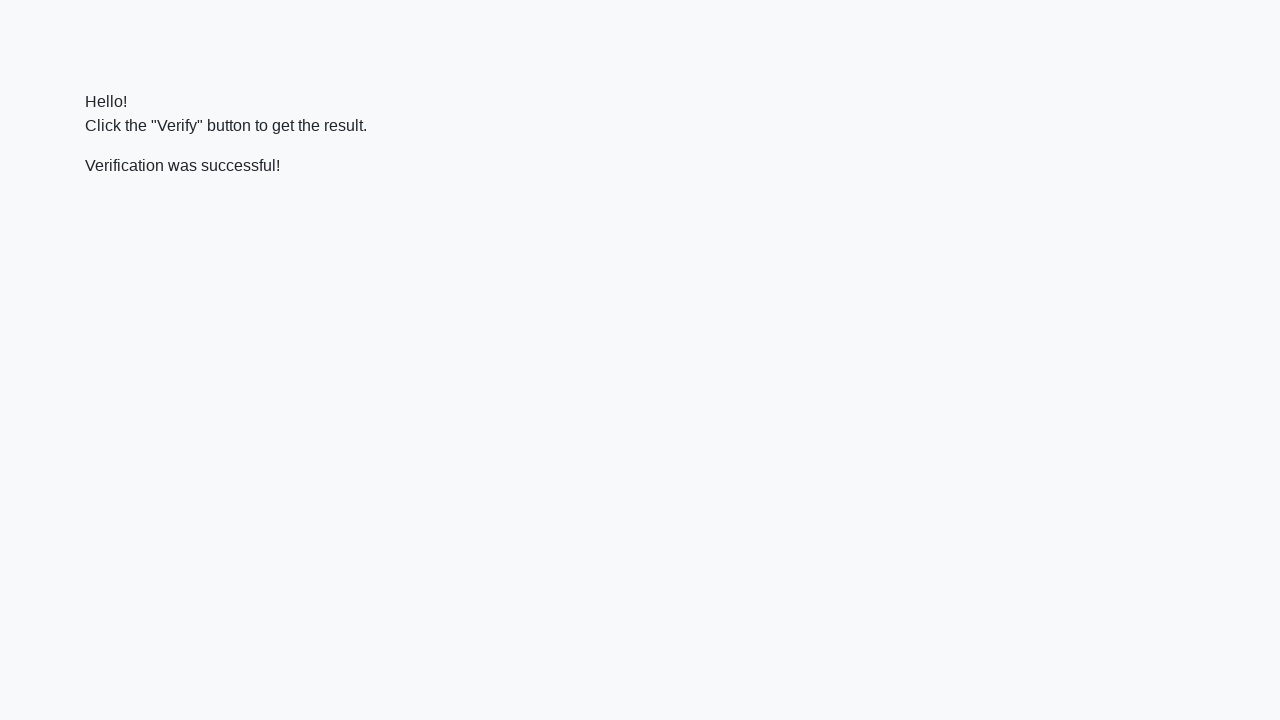

Success message element appeared
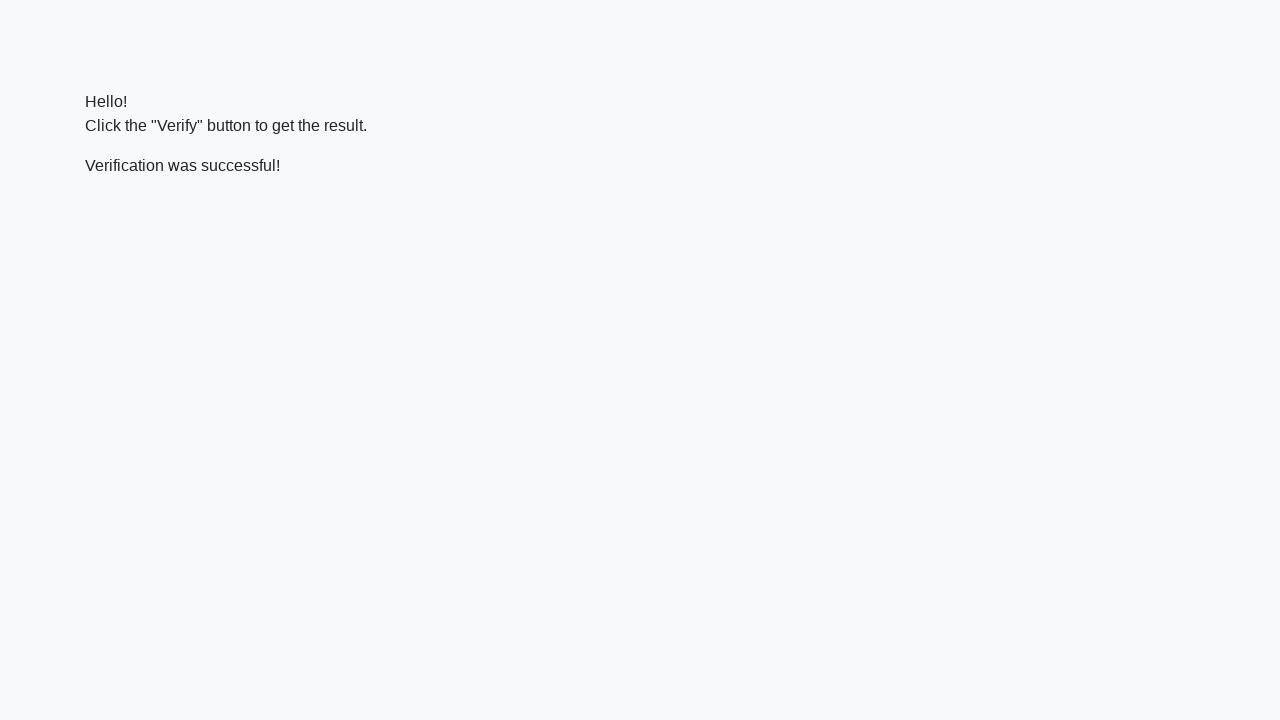

Verified success message contains 'successful'
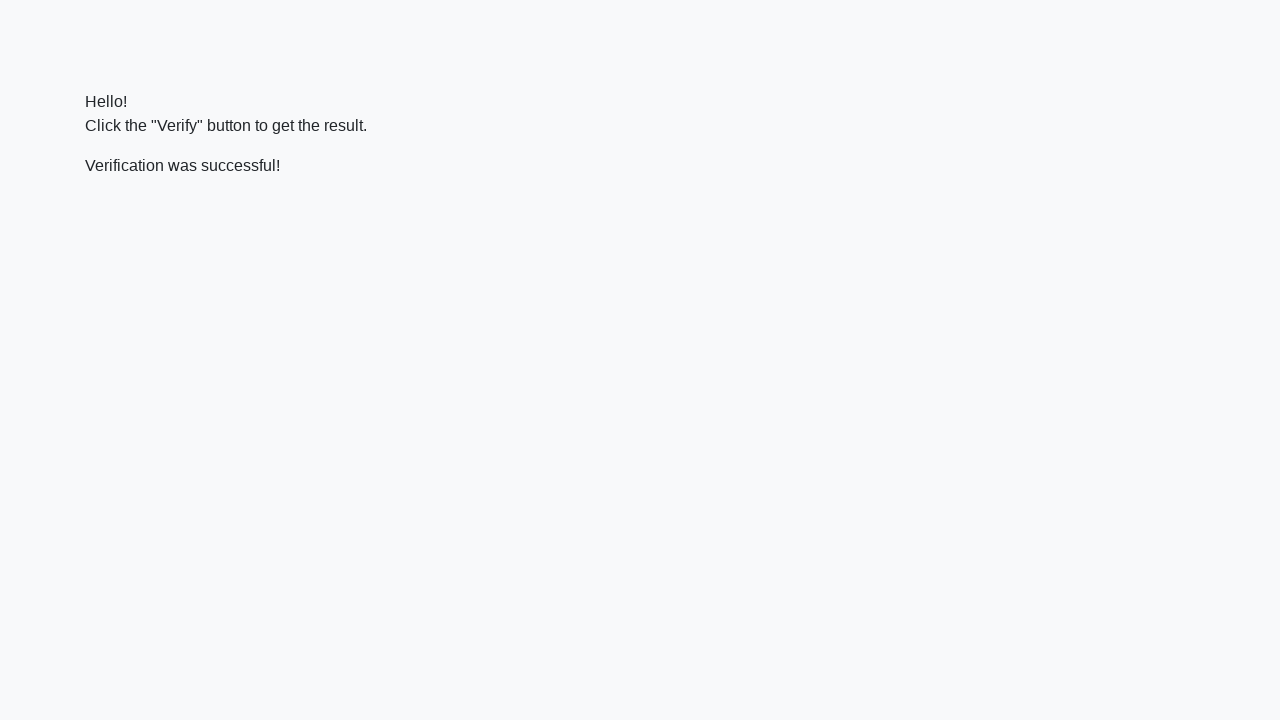

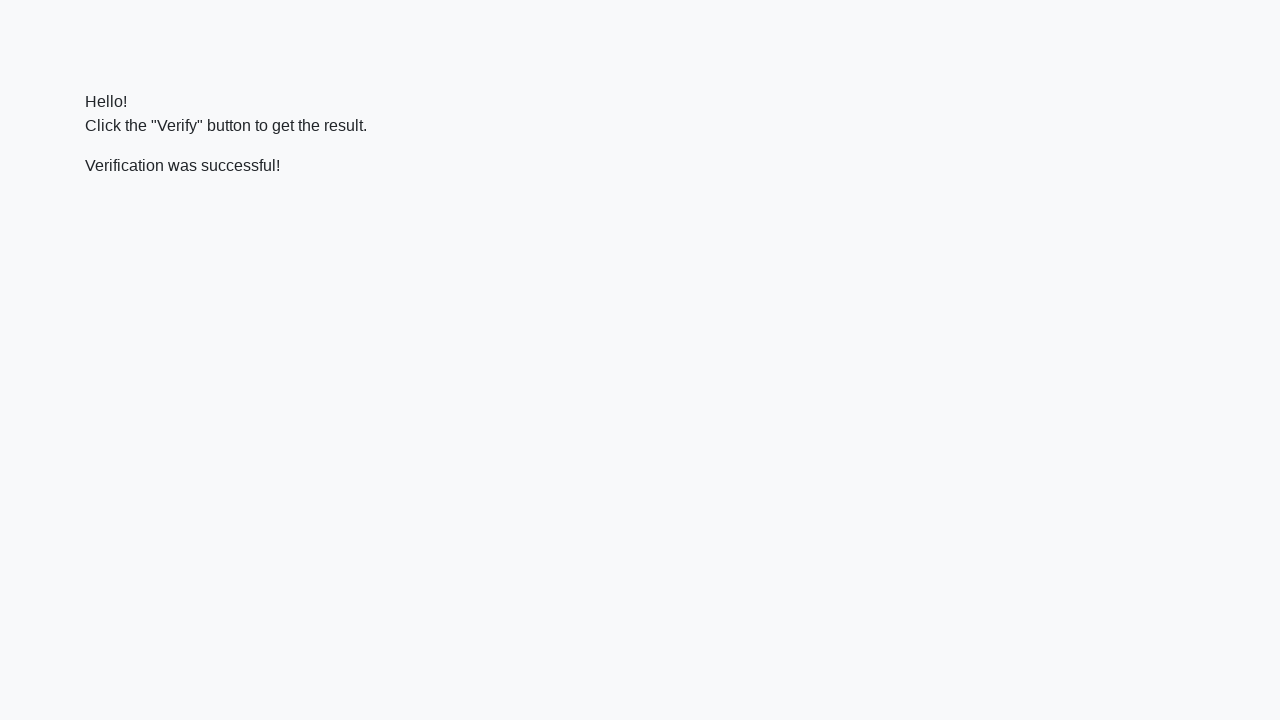